Tests page scrolling functionality by scrolling down to the bottom of the page and then back to the top

Starting URL: https://testautomationpractice.blogspot.com/

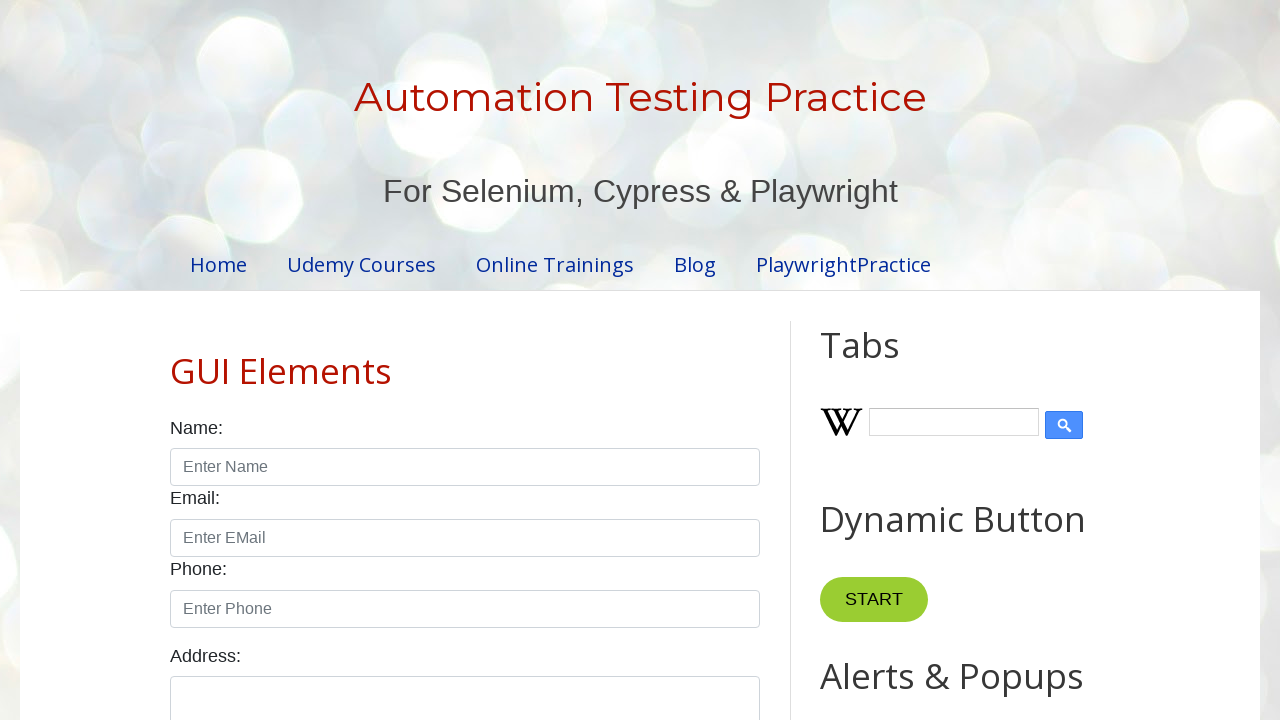

Scrolled down to the bottom of the page
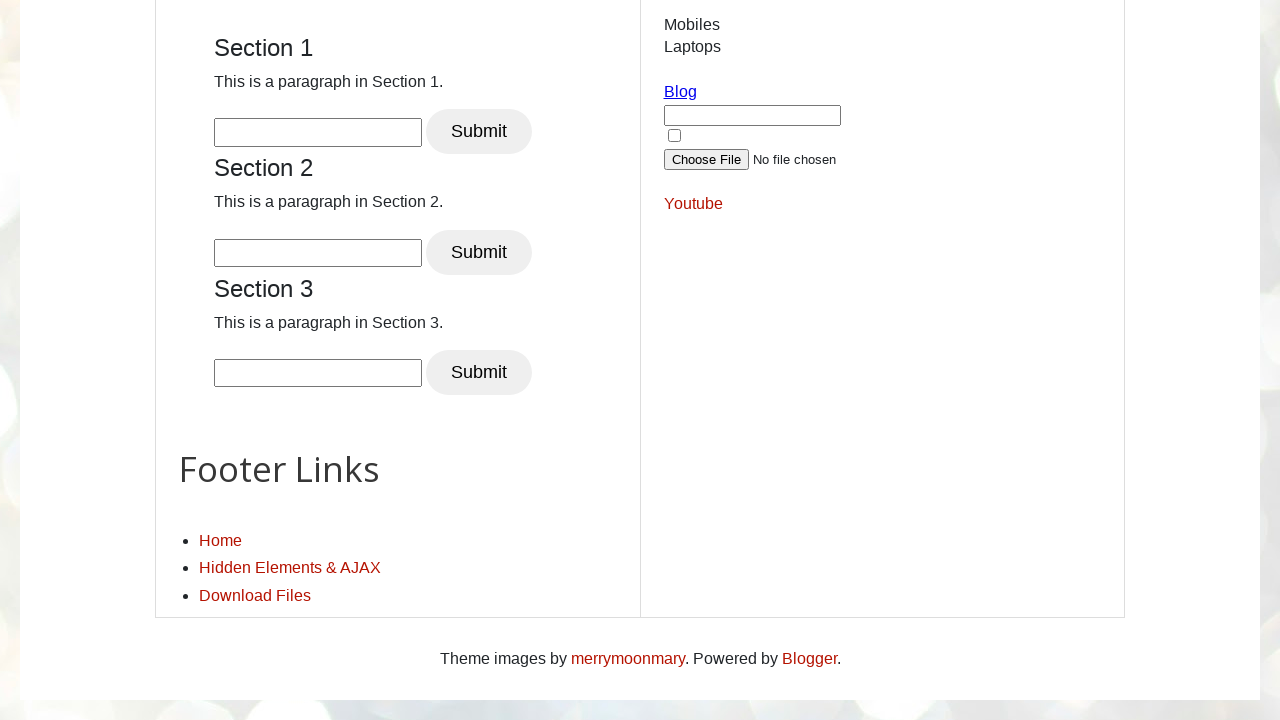

Waited 2 seconds to observe scroll effect
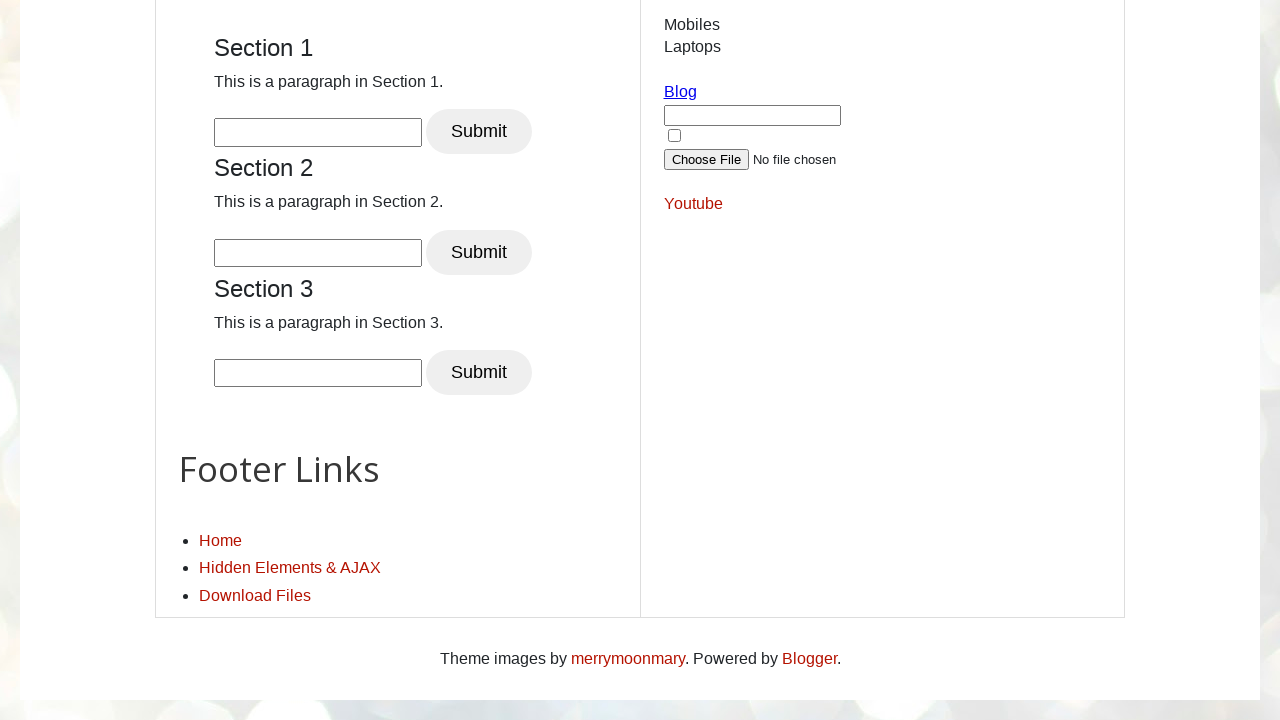

Scrolled back up to the top of the page
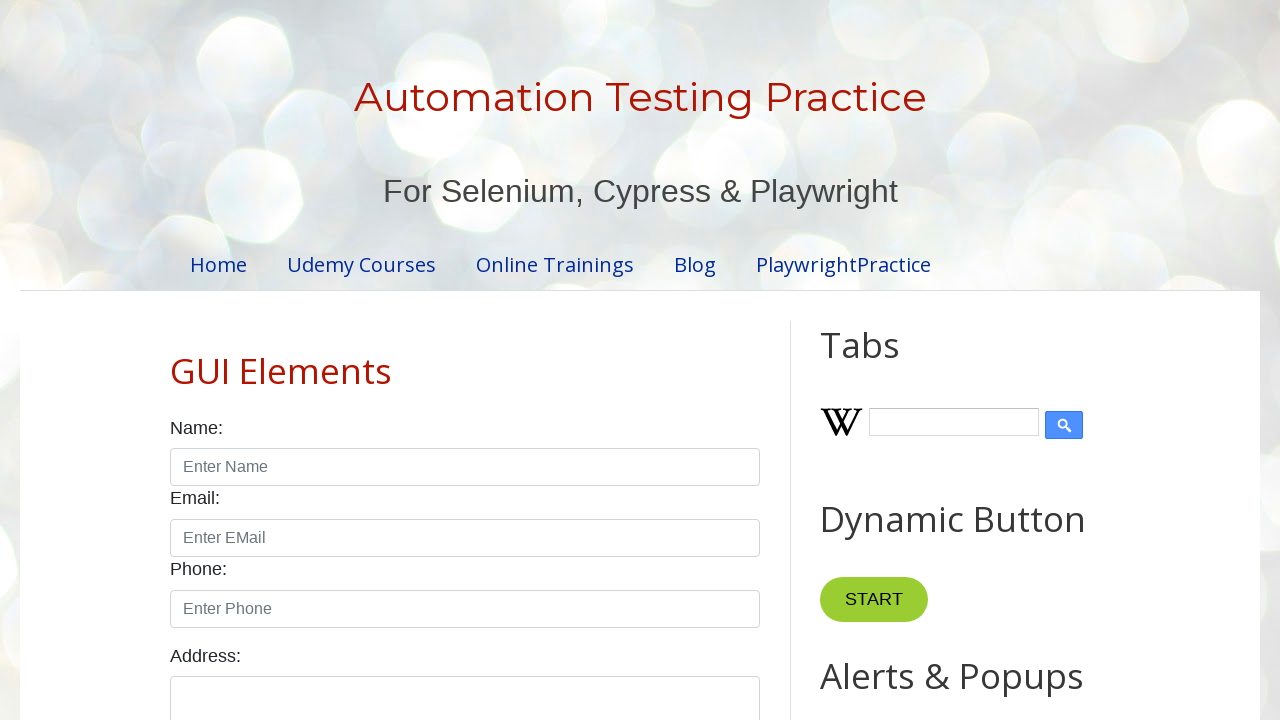

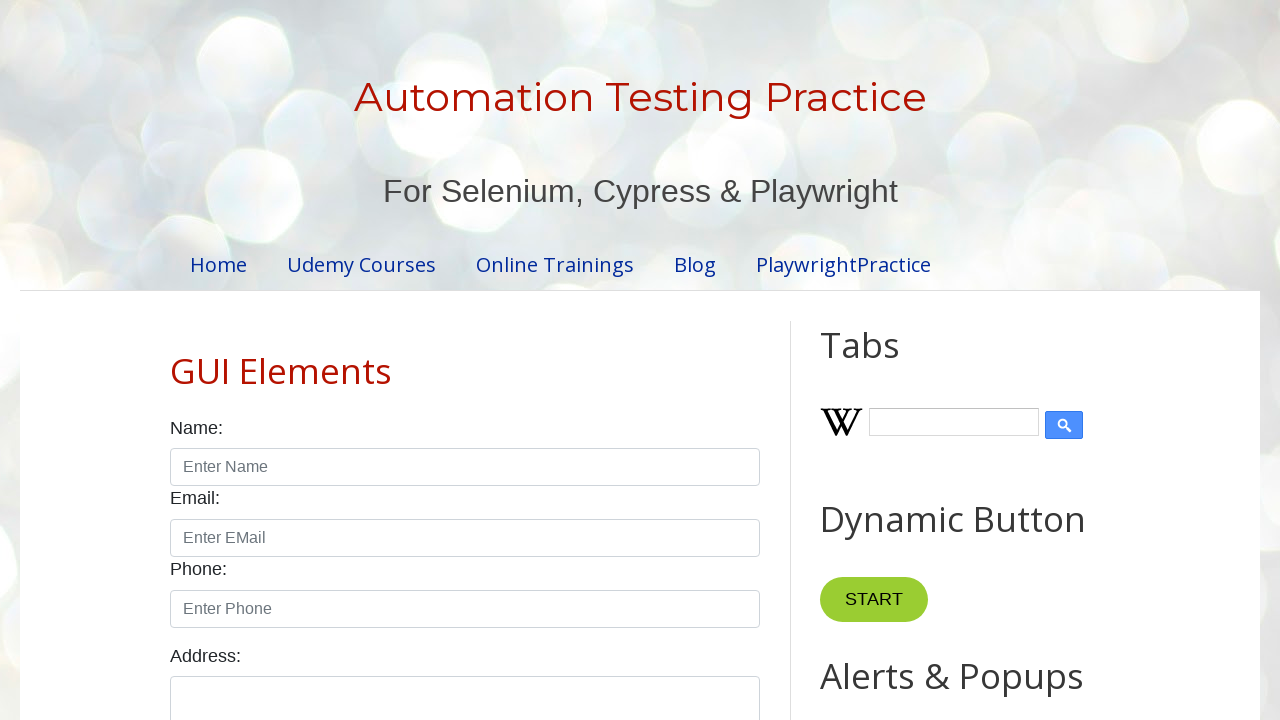